Tests dynamic dropdown functionality on a flight booking practice page by selecting departure city (Hyderabad), arrival city (Vijayawada), and a departure date from a date picker.

Starting URL: https://rahulshettyacademy.com/dropdownsPractise/

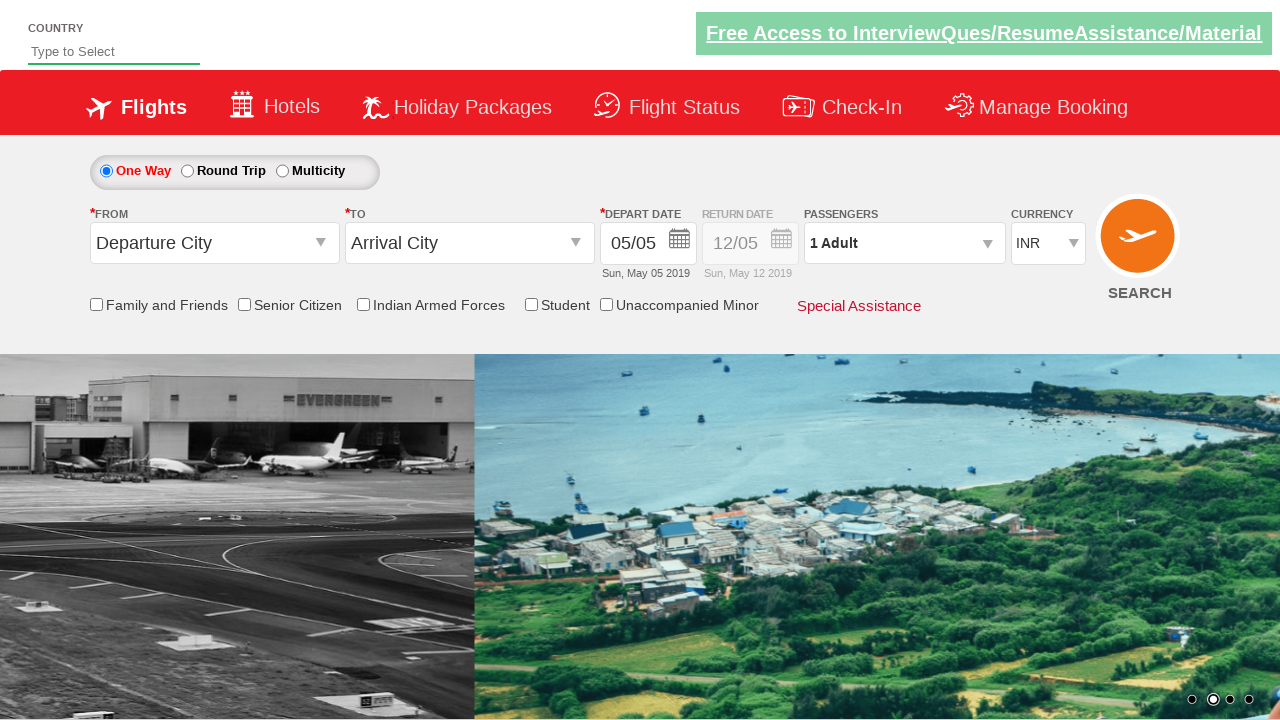

Clicked on departure city dropdown at (214, 243) on xpath=//input[@id='ctl00_mainContent_ddl_originStation1_CTXT']
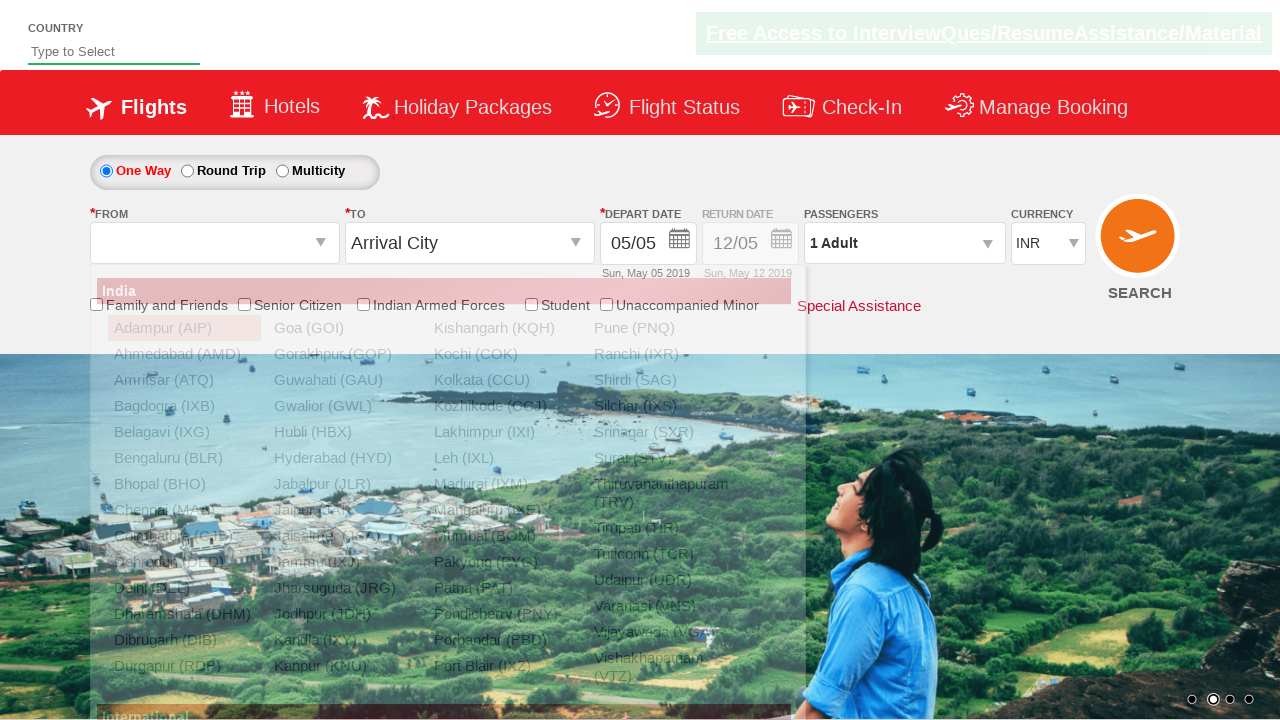

Departure city dropdown options loaded
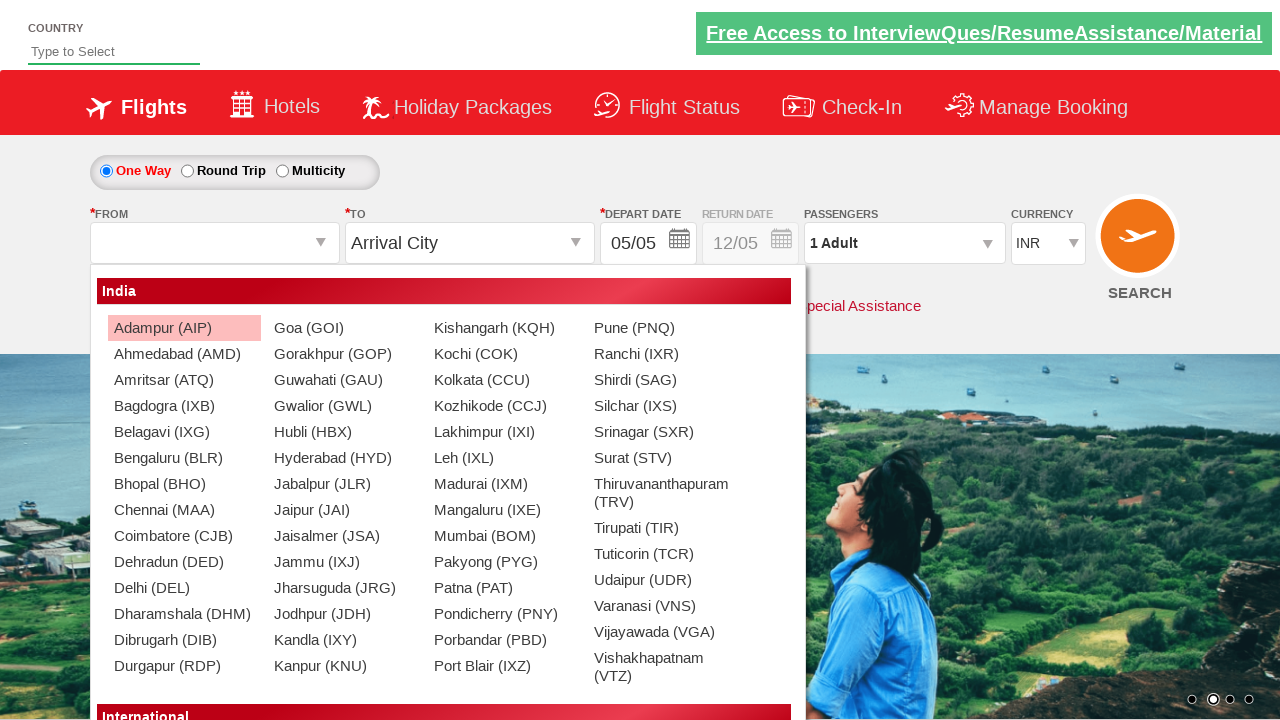

Selected Hyderabad as departure city at (344, 458) on xpath=//a[@value='HYD']
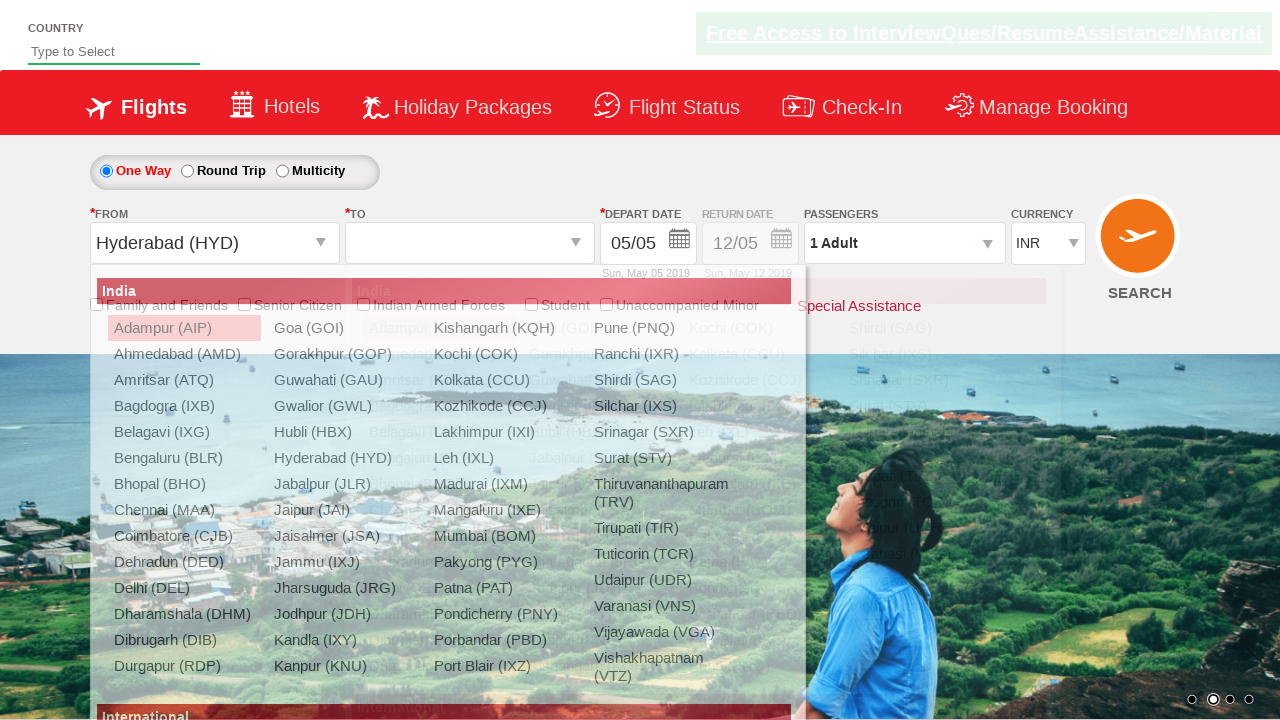

Arrival city dropdown options loaded
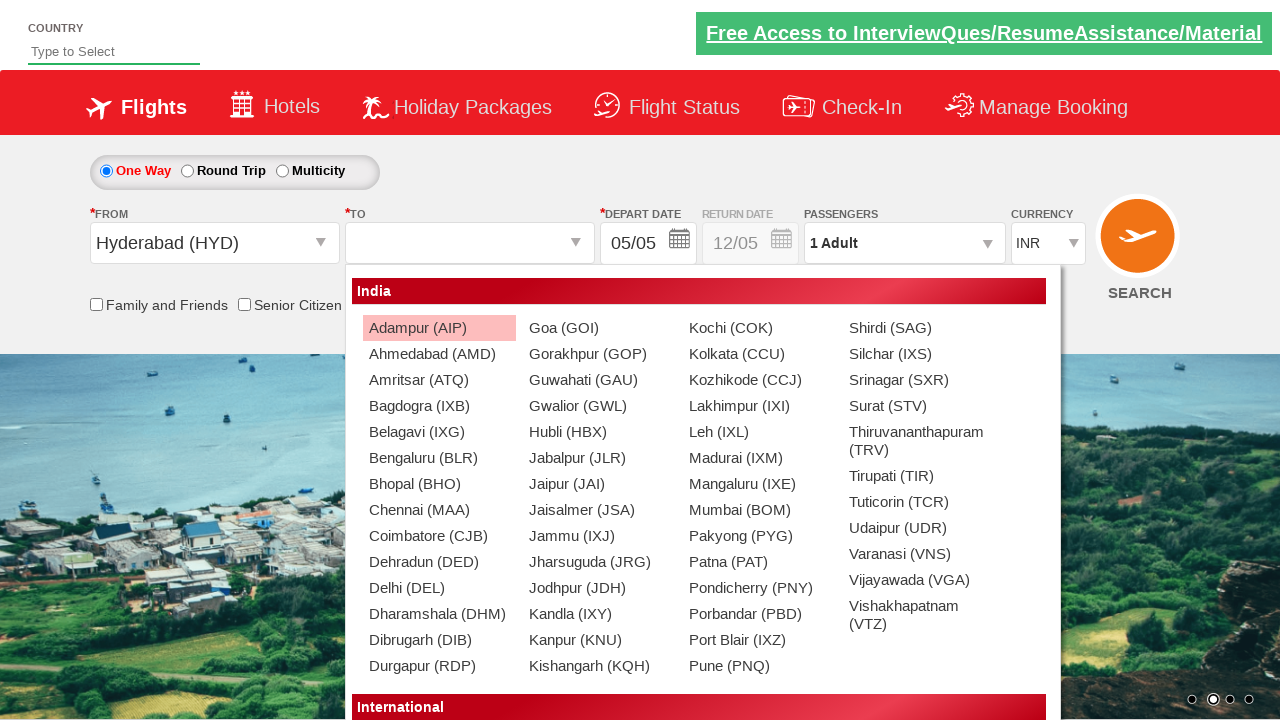

Selected Vijayawada as arrival city at (919, 580) on (//a[@value='VGA'])[2]
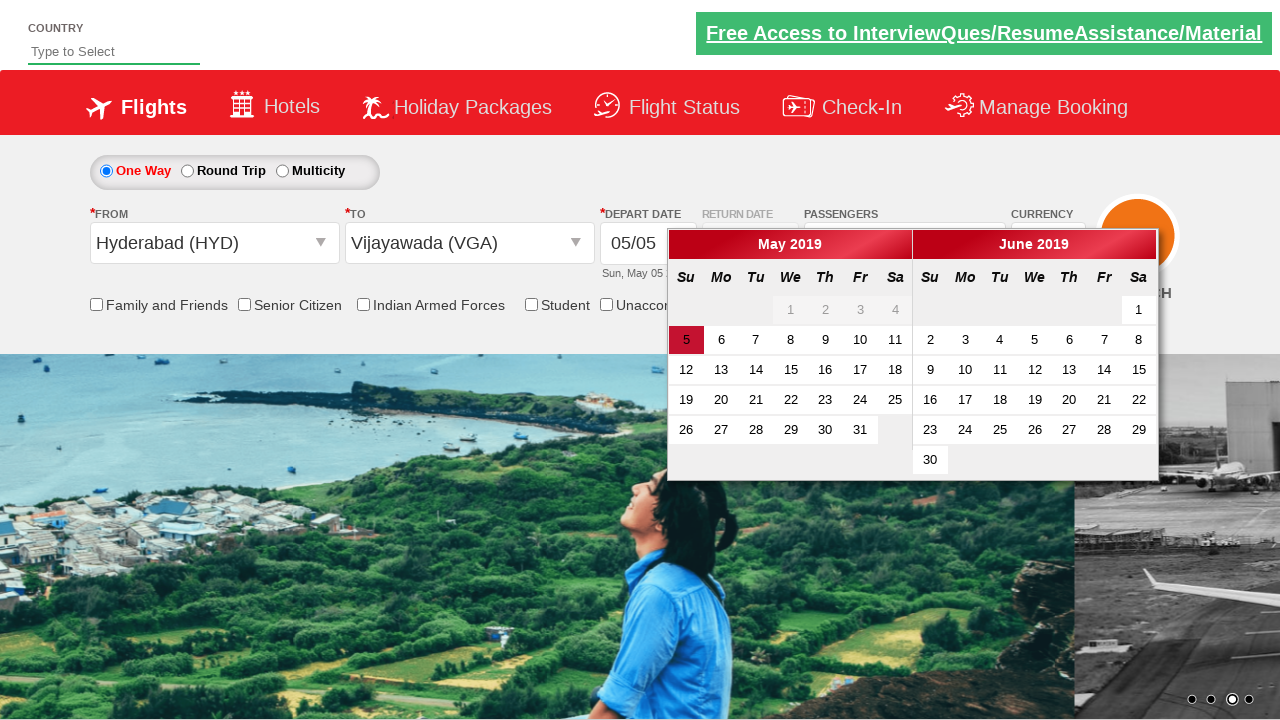

Date picker calendar loaded
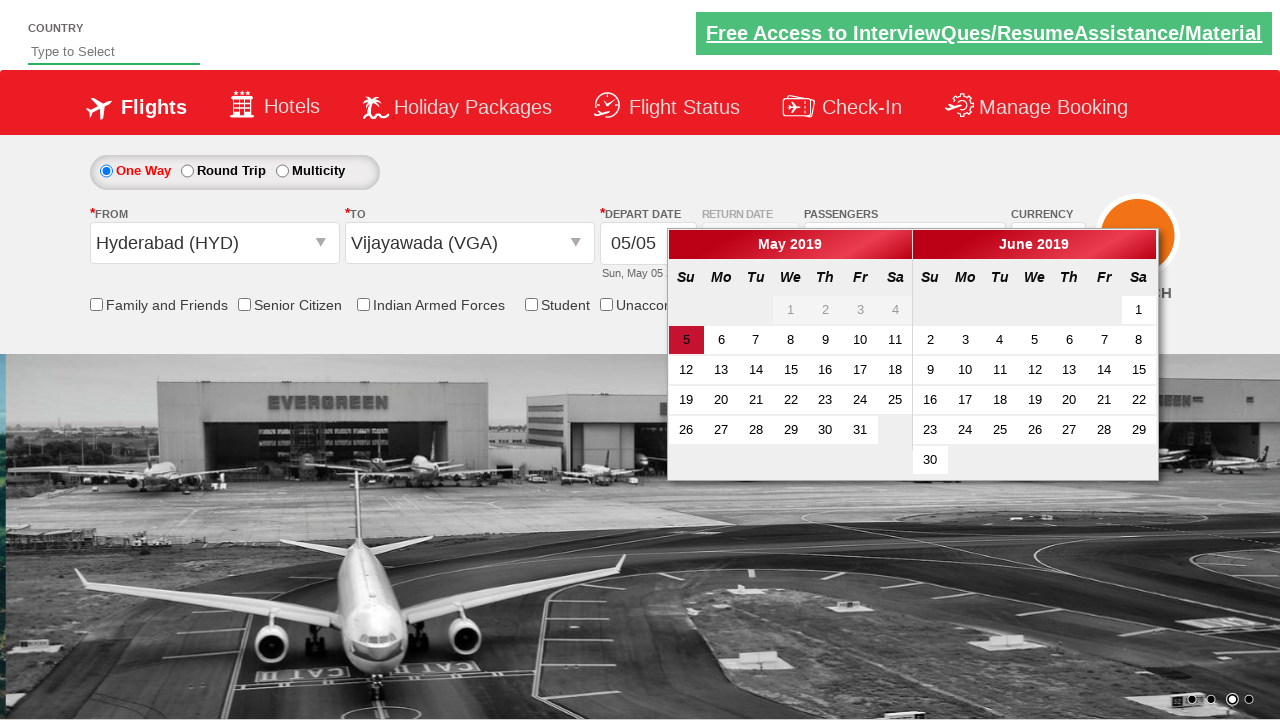

Selected departure date from calendar (May 10) at (860, 340) on (//table[@class='ui-datepicker-calendar'])[1]//tbody//tr[2]//td[6]
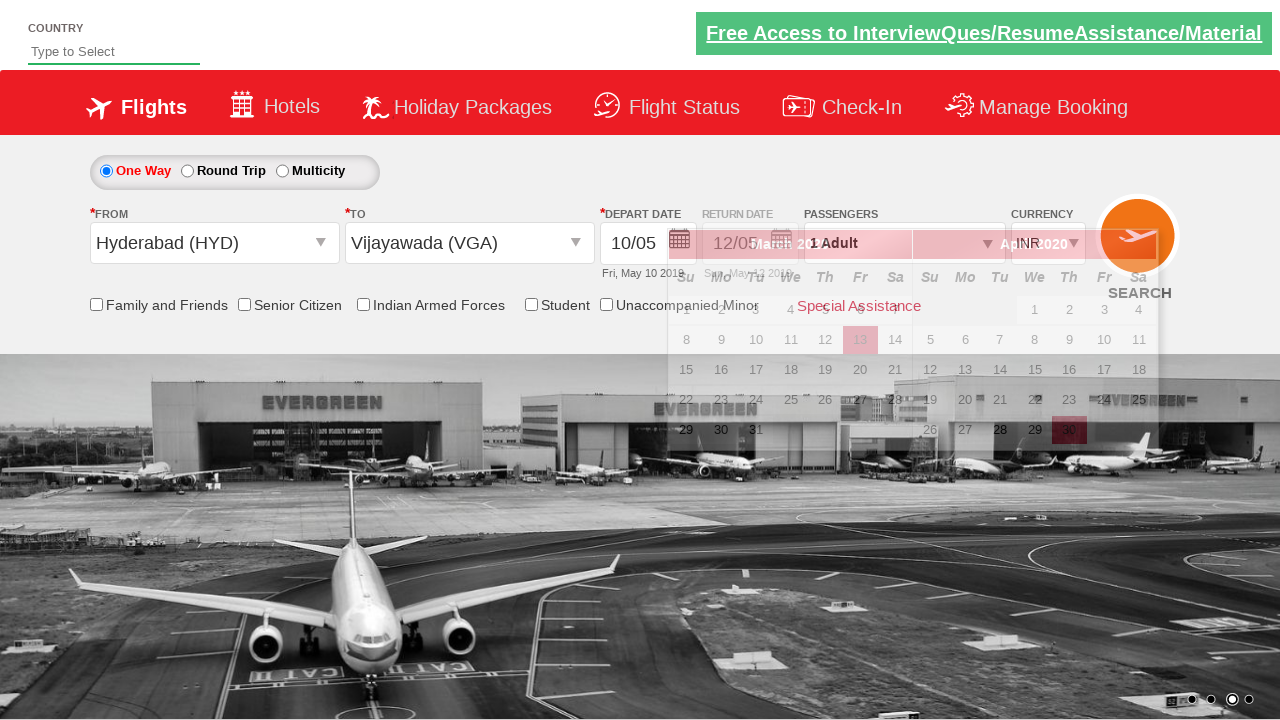

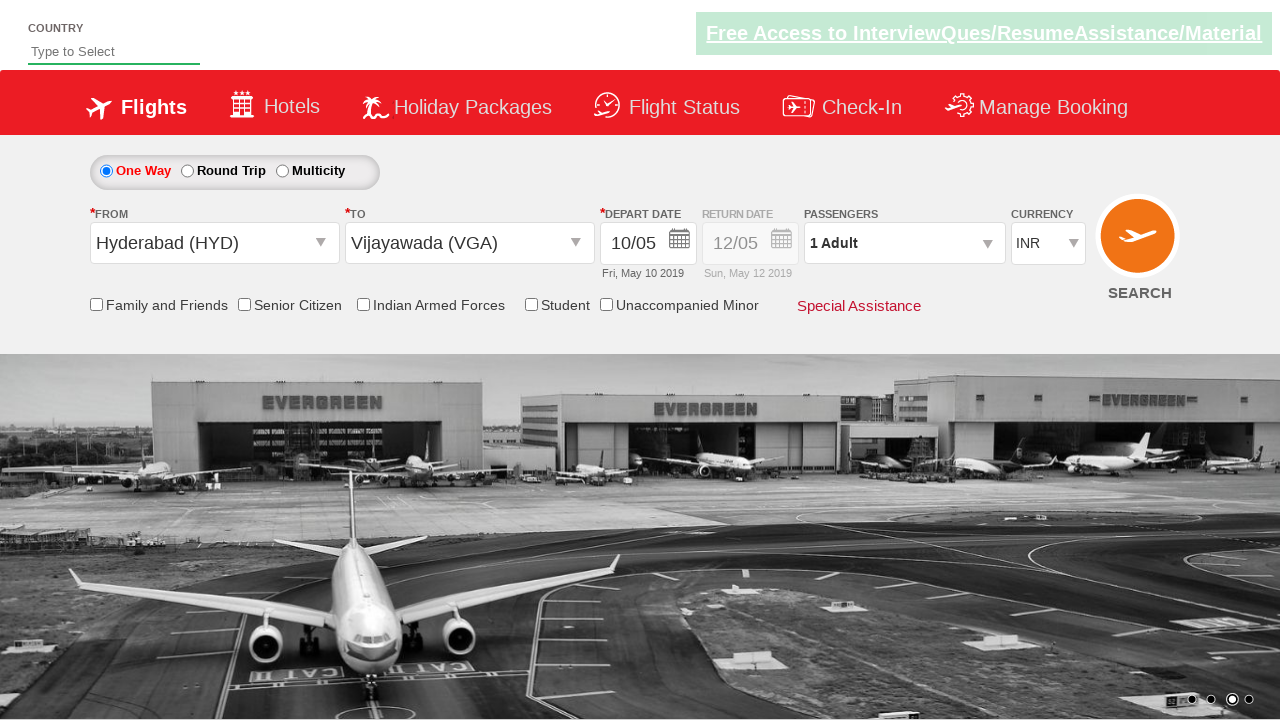